Tests dynamic content loading by clicking the Start button and verifying that "Hello World!" text appears after loading

Starting URL: https://the-internet.herokuapp.com/dynamic_loading/1

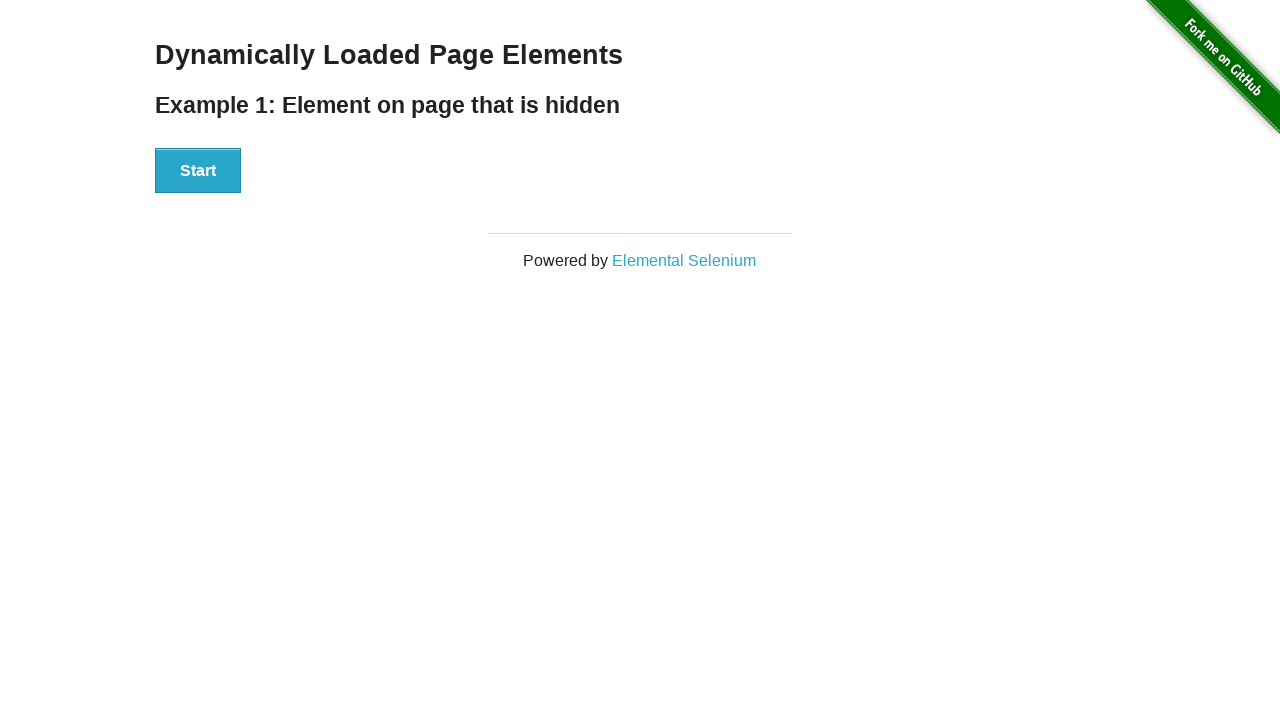

Clicked the Start button to begin dynamic content loading at (198, 171) on xpath=//*[@id='start']/button
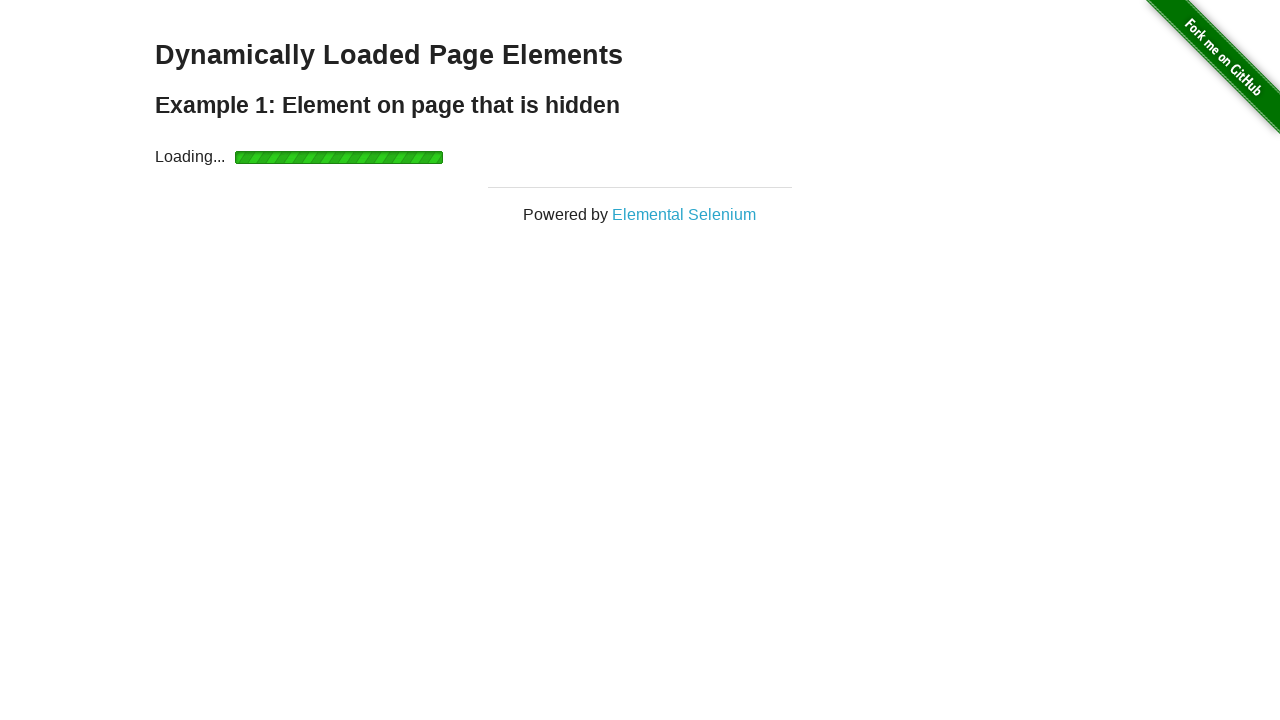

Waited for 'Hello World!' text to appear and become visible
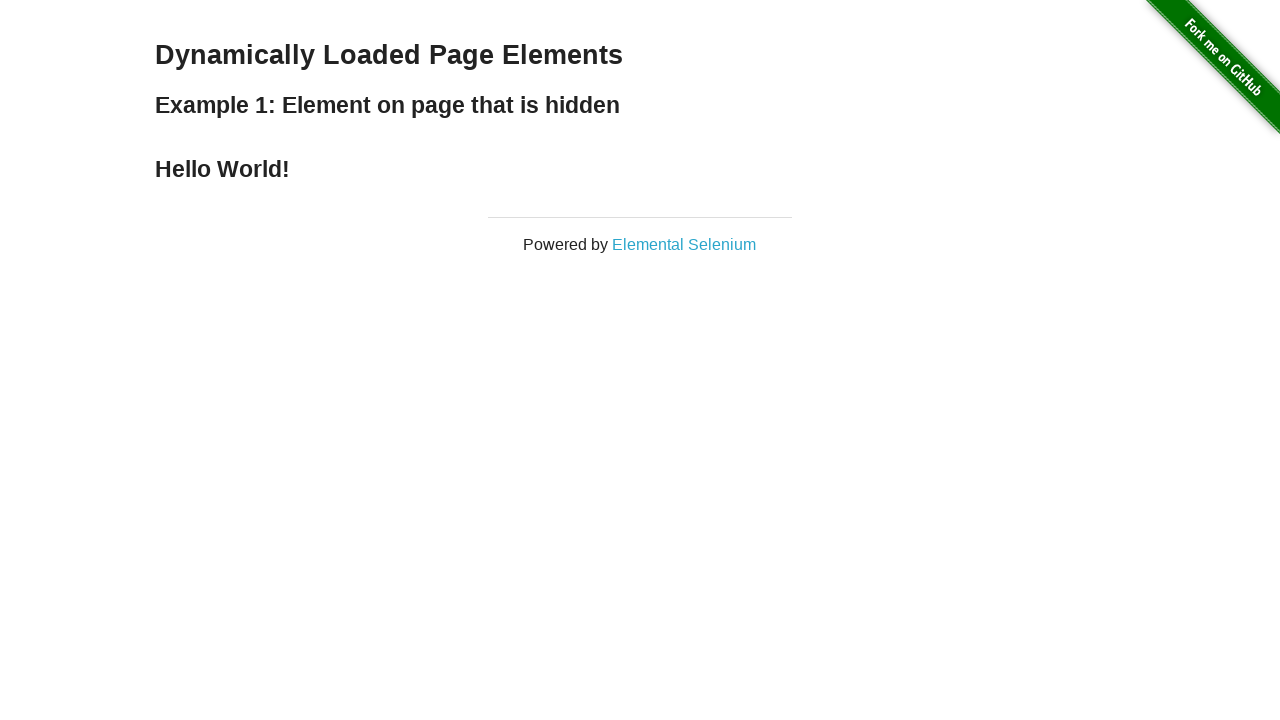

Located the 'Hello World!' element
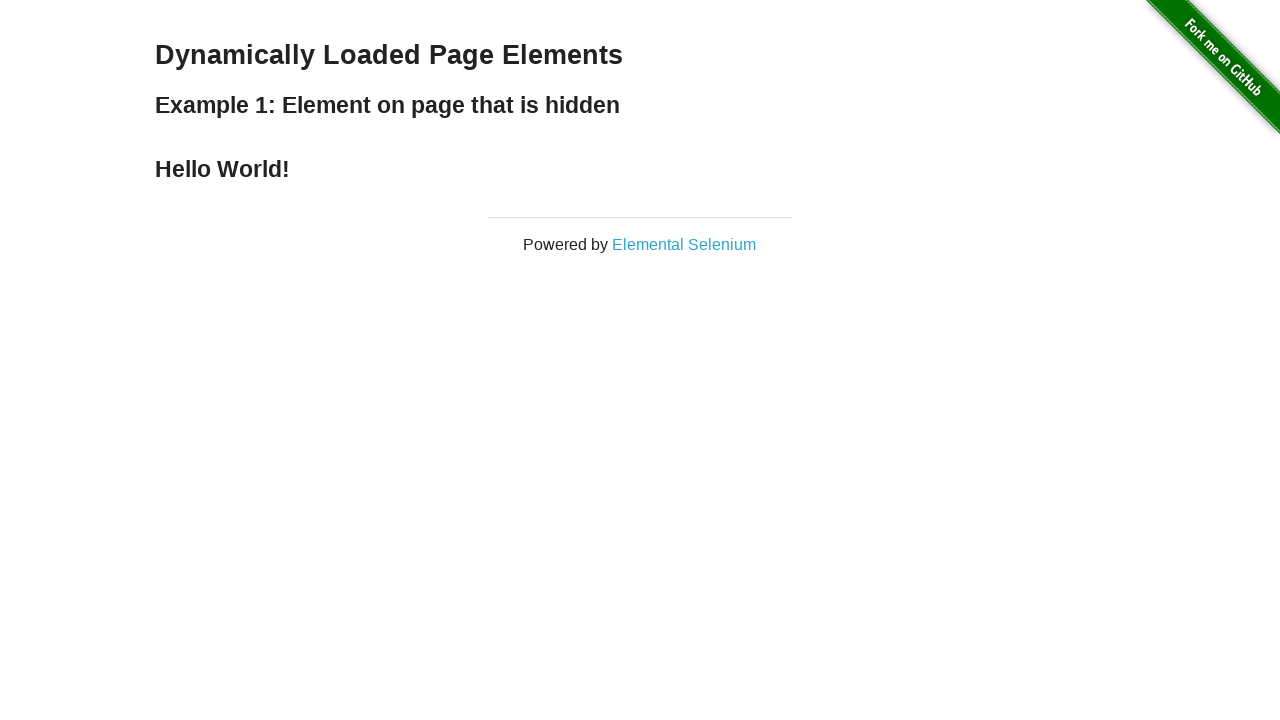

Verified that the element contains exactly 'Hello World!' text
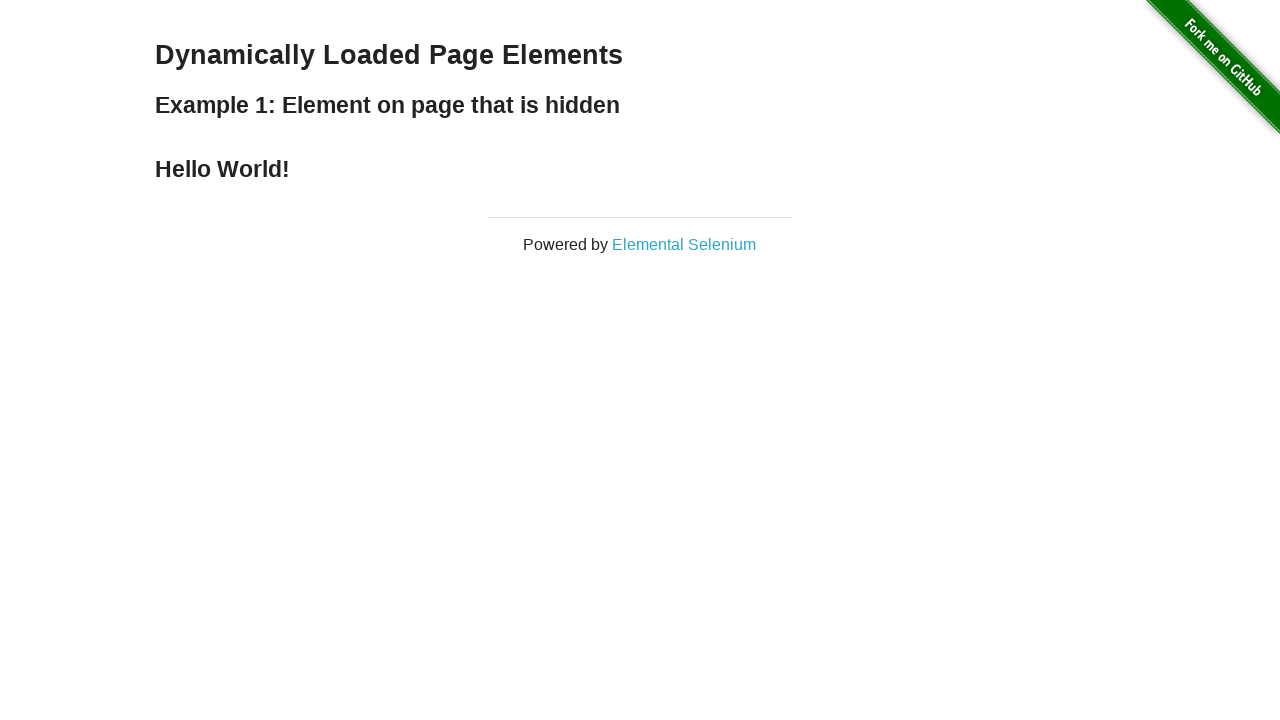

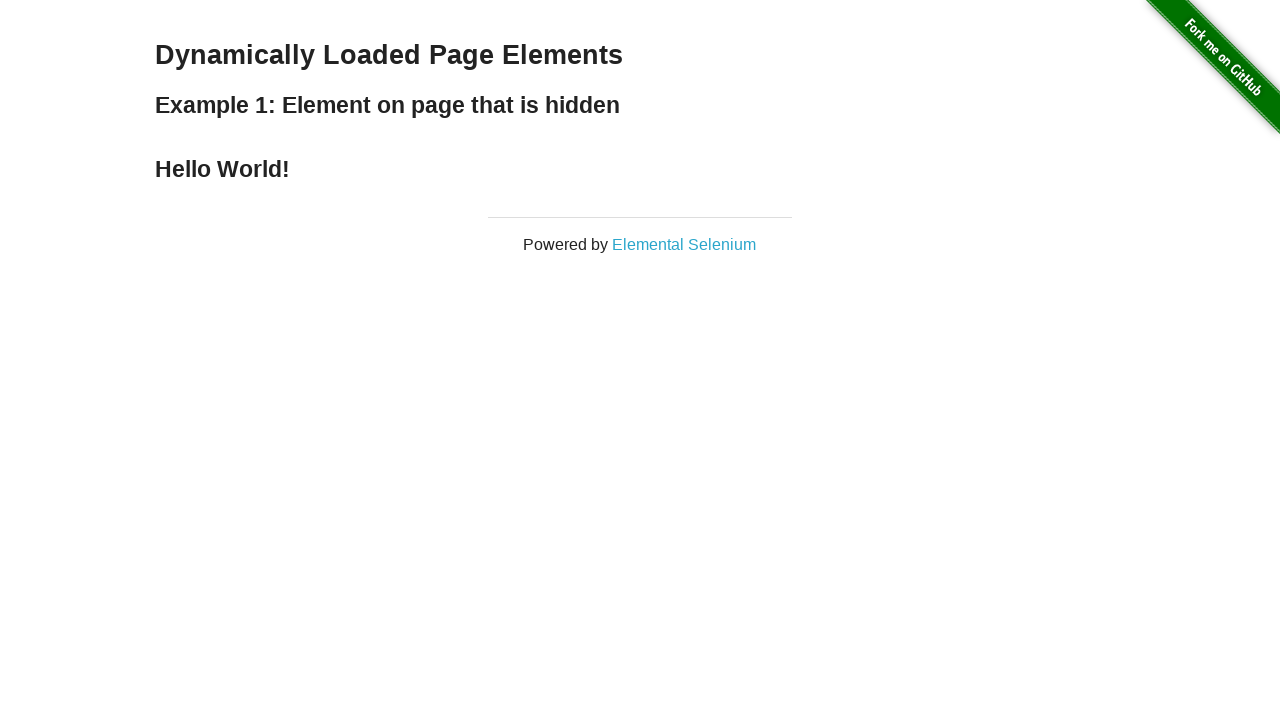